Tests clicking a button to trigger an alert and then accepting it

Starting URL: https://acctabootcamp.github.io/site/examples/alerts_popups

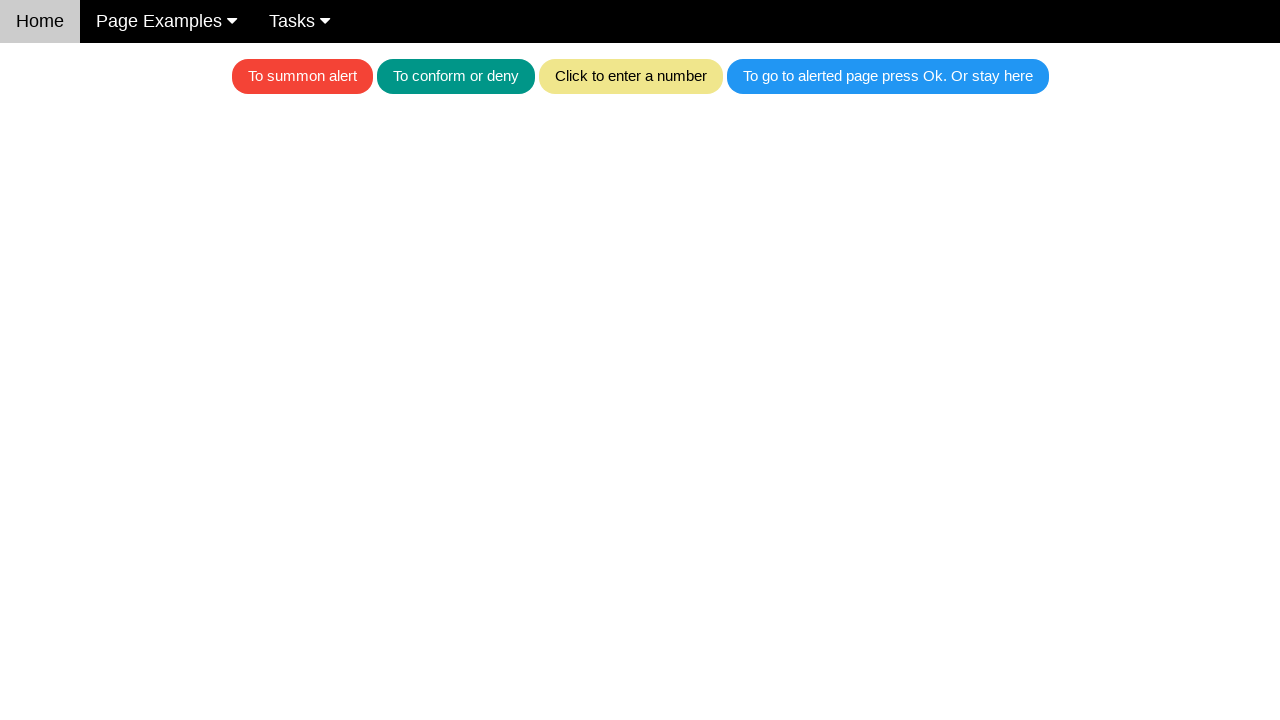

Navigated to alerts and popups example page
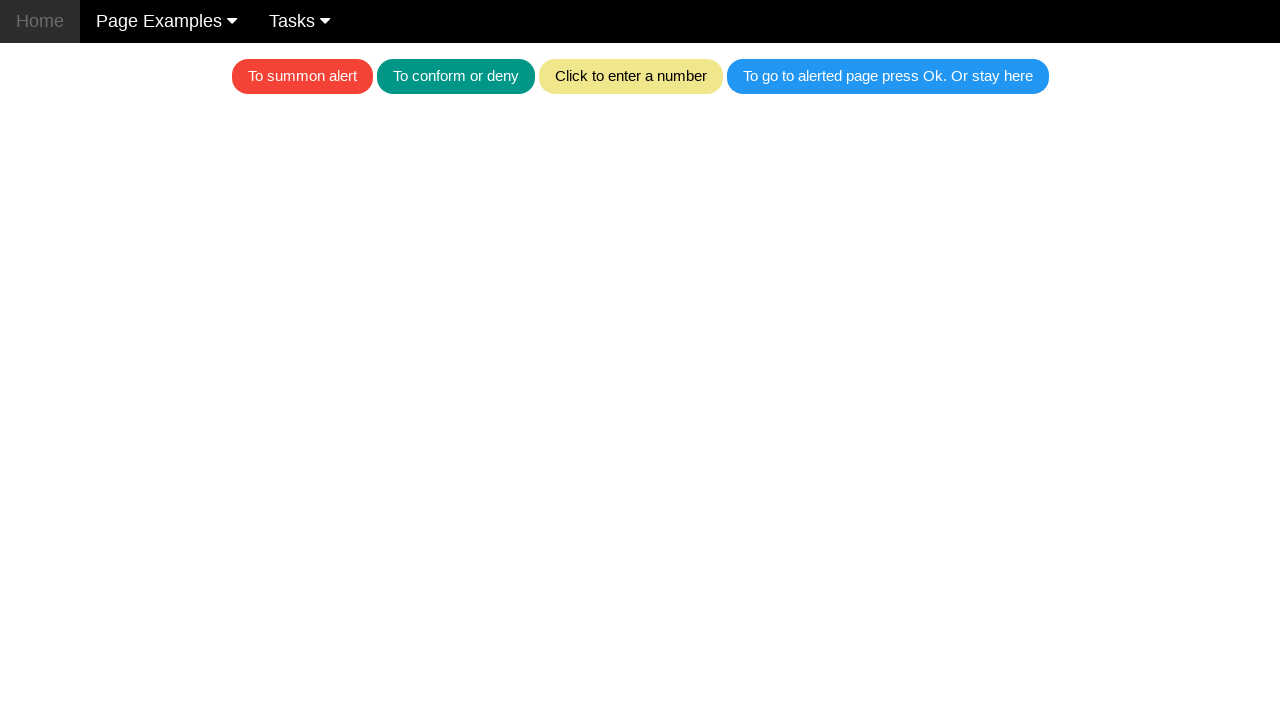

Set up dialog handler to accept alerts
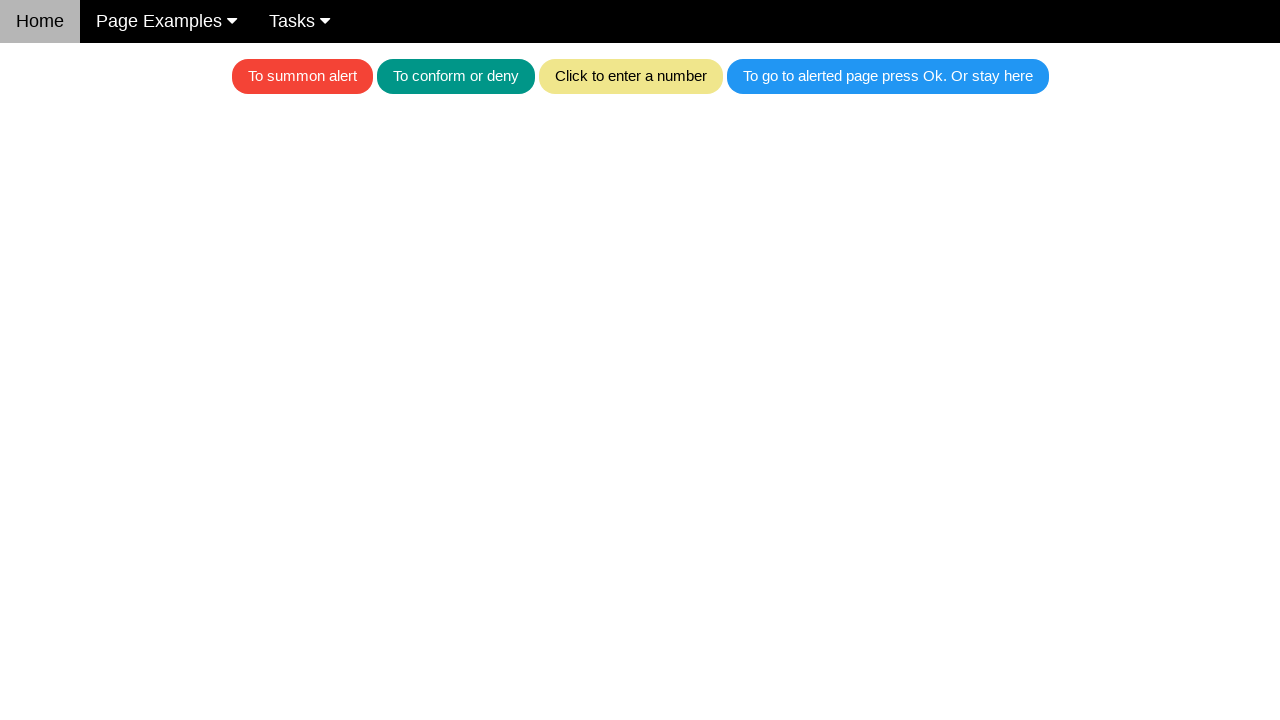

Clicked red button to trigger alert at (302, 76) on .w3-red
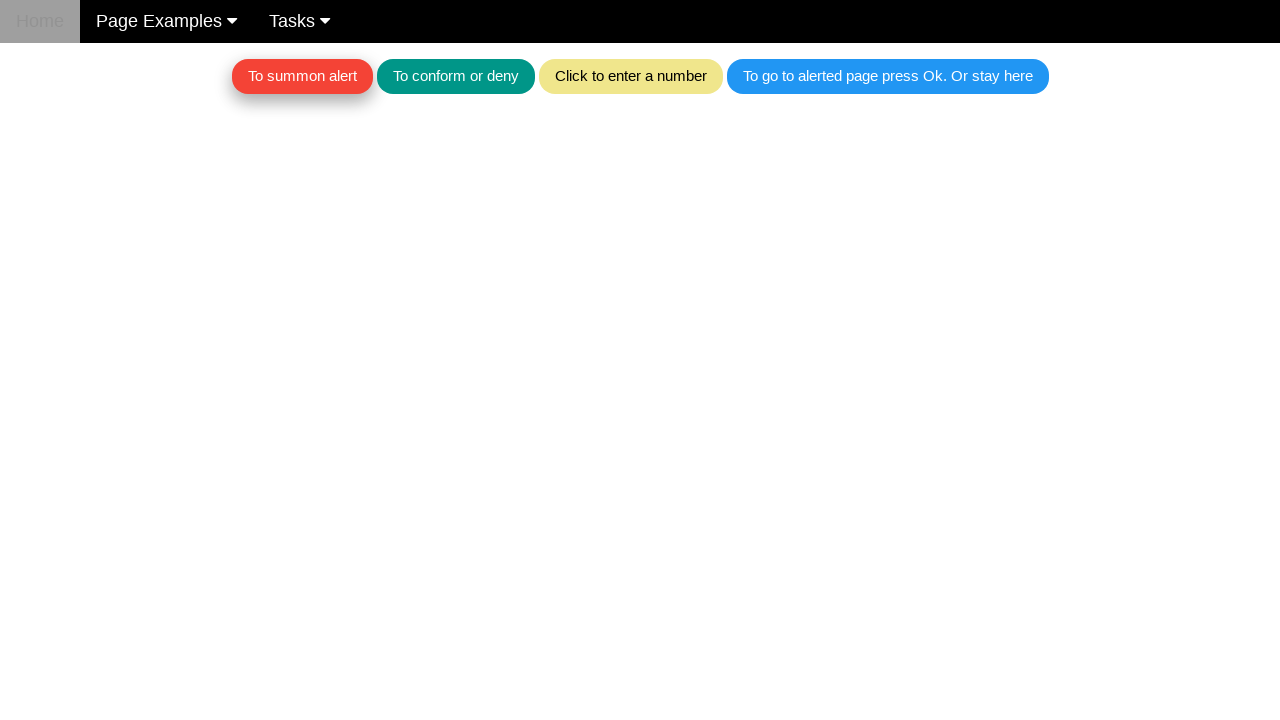

Verified text field is empty after accepting alert
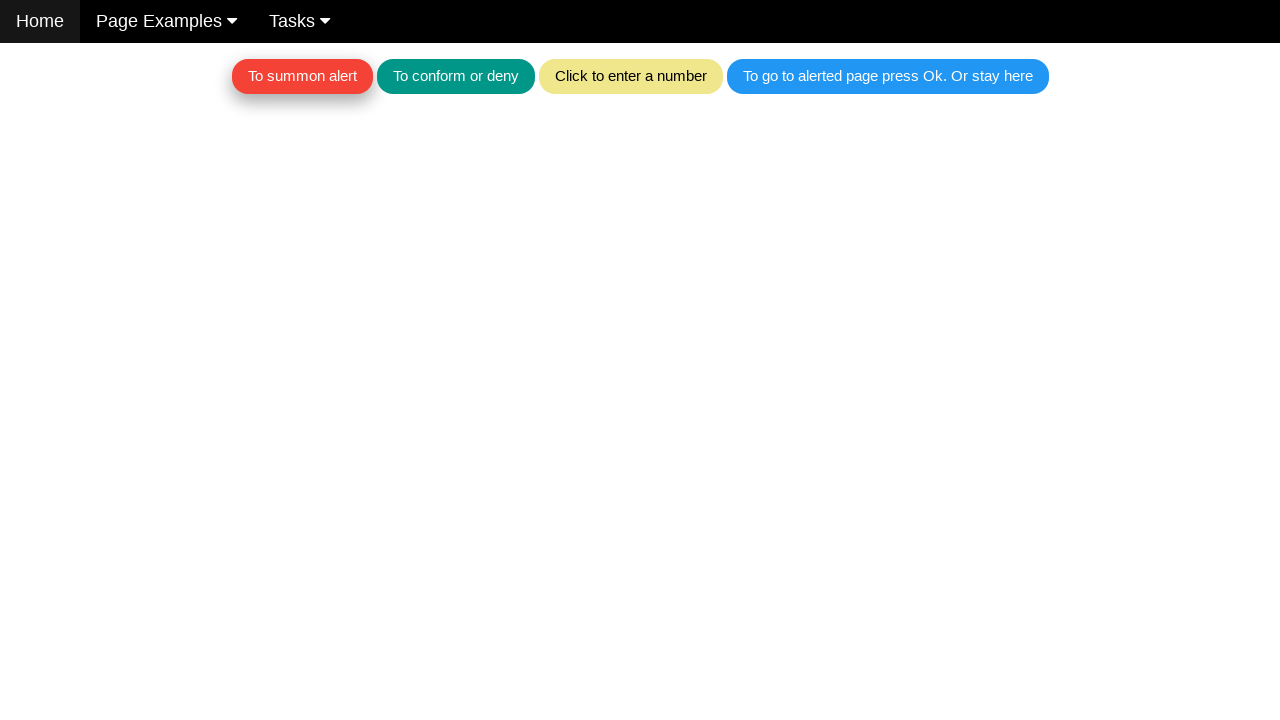

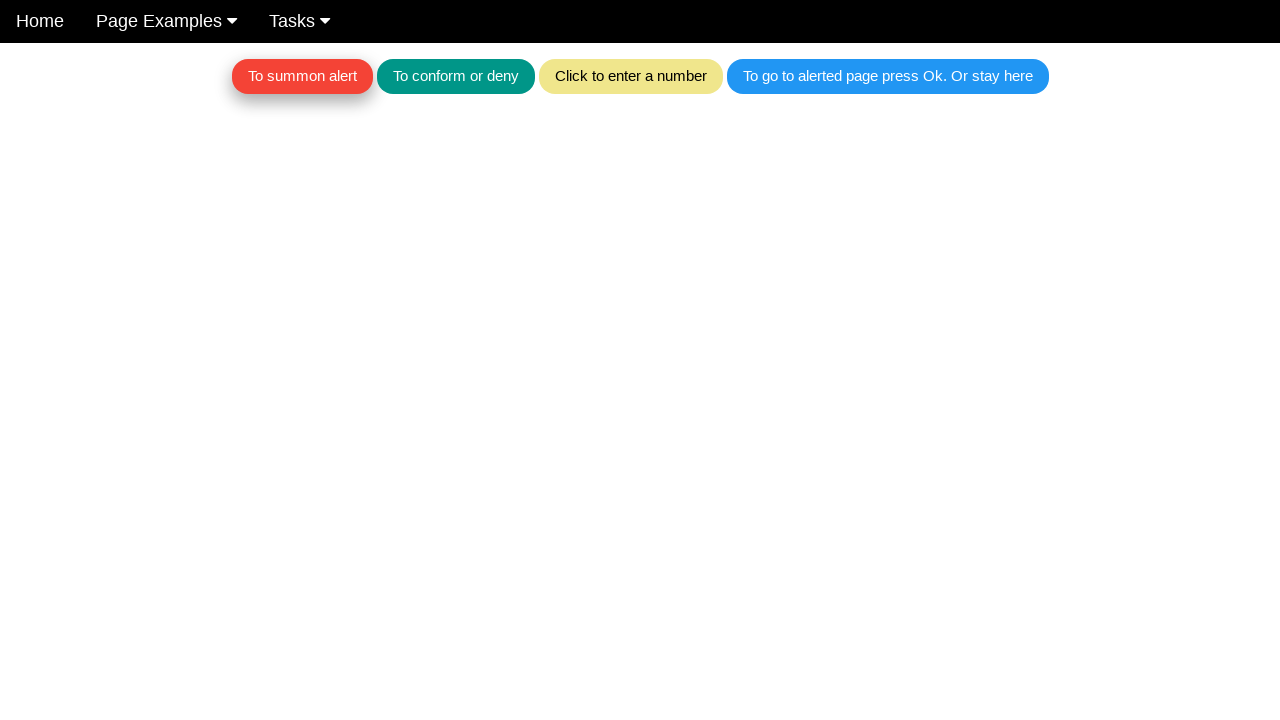